Tests JavaScript confirm dialog by clicking a button that triggers a confirm dialog and dismissing it

Starting URL: https://the-internet.herokuapp.com/javascript_alerts

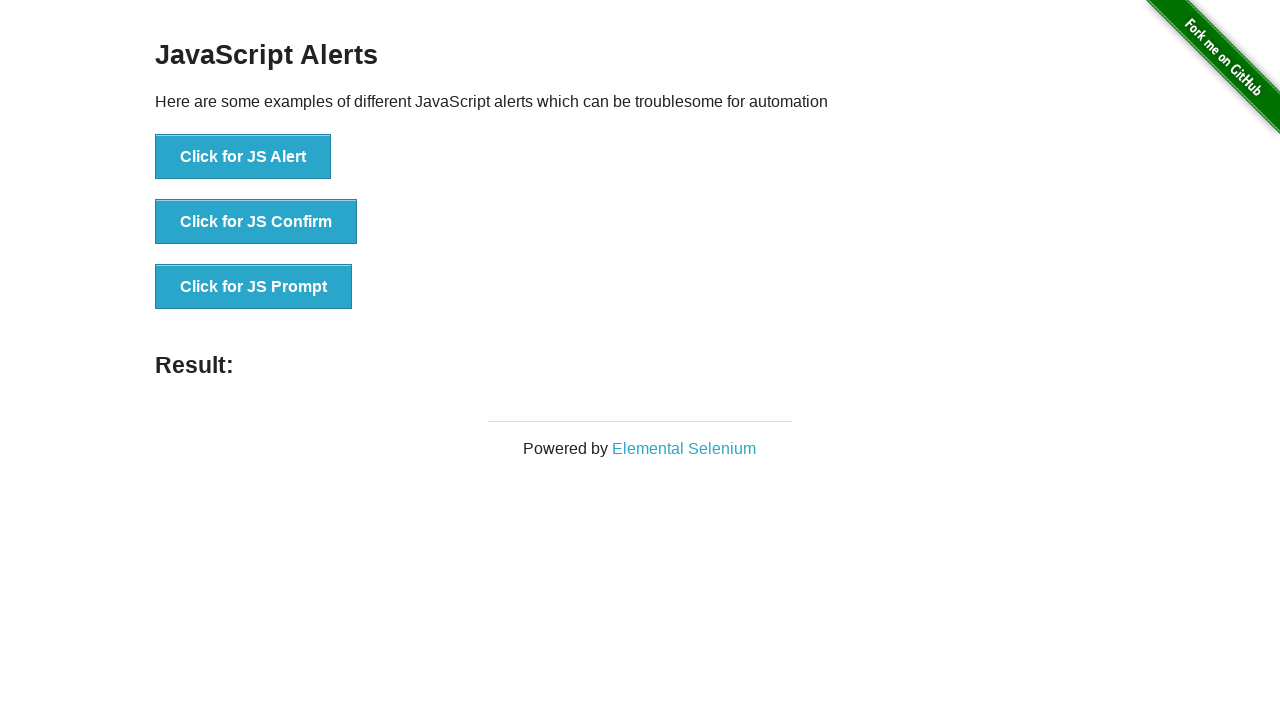

Set up dialog handler to dismiss confirm dialogs
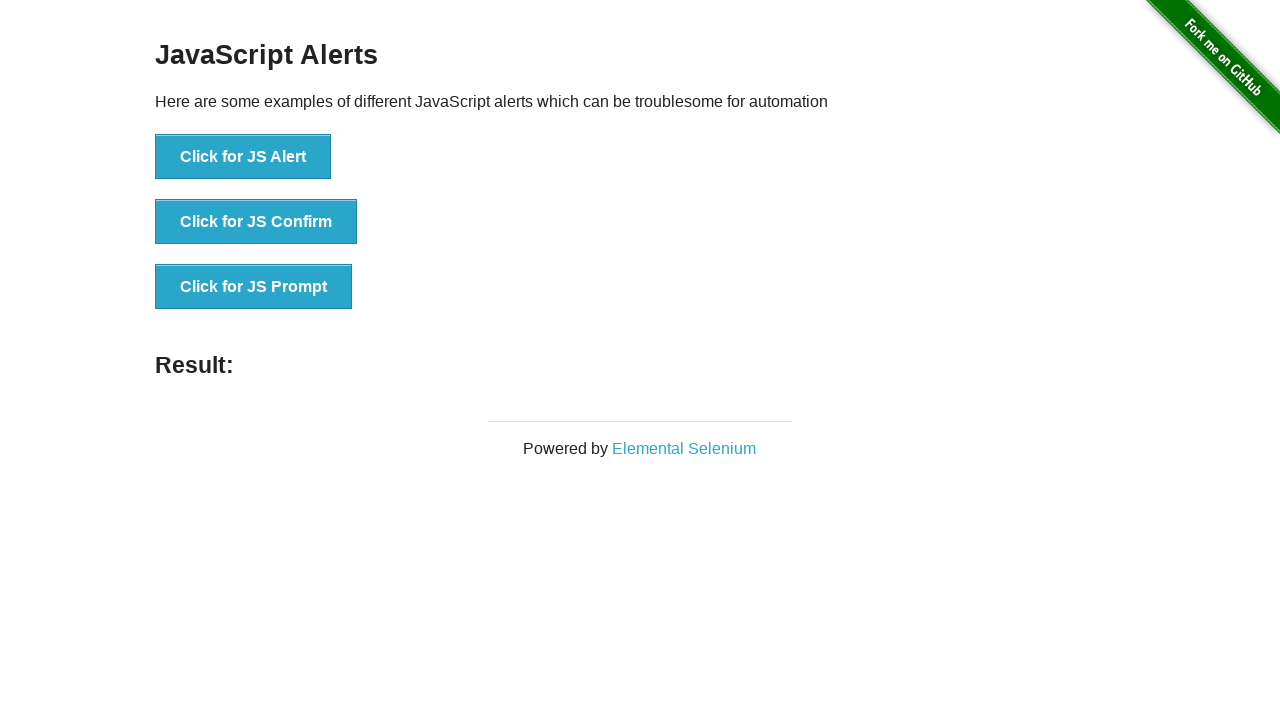

Clicked the JavaScript confirm button at (256, 222) on xpath=//button[@onclick='jsConfirm()']
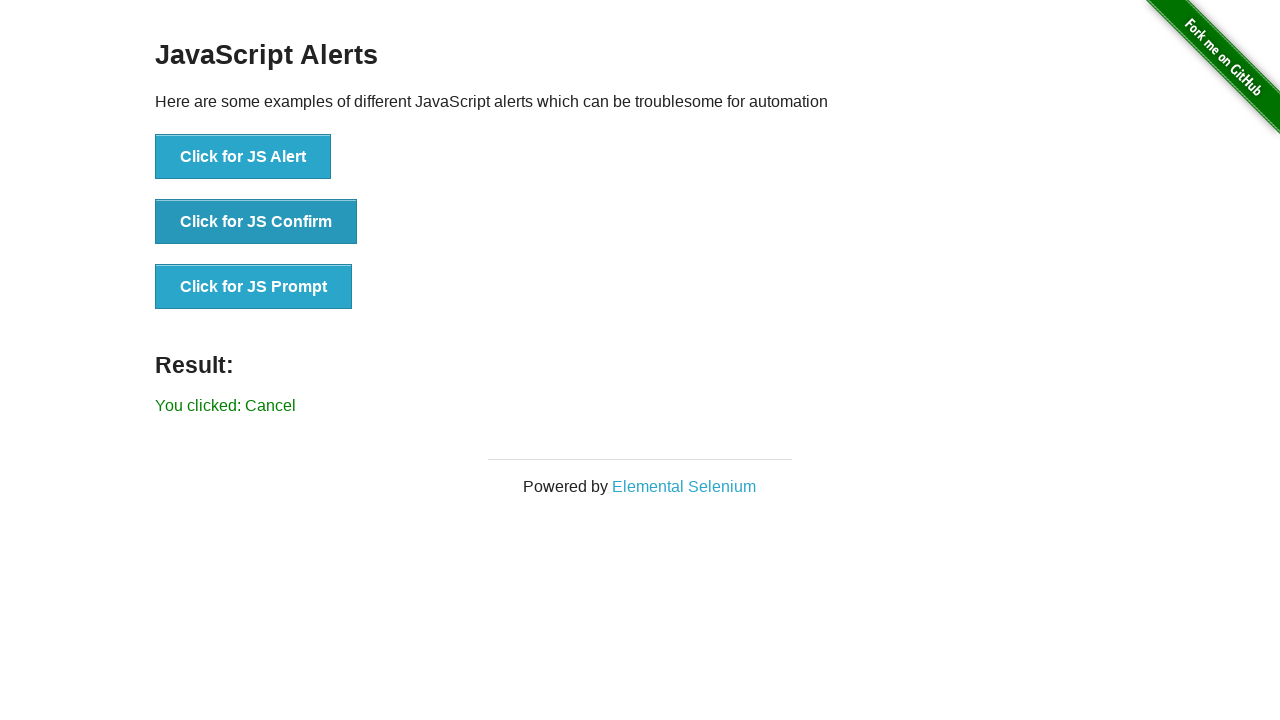

Confirm dialog was dismissed and result text updated
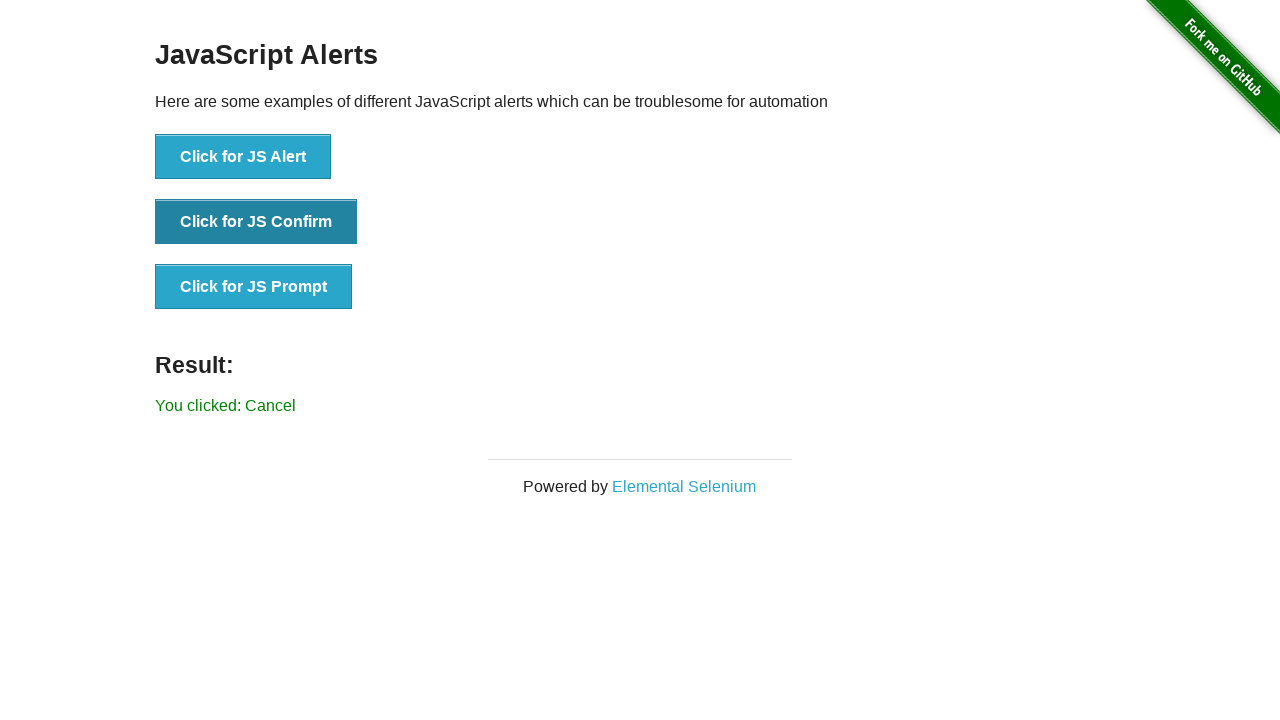

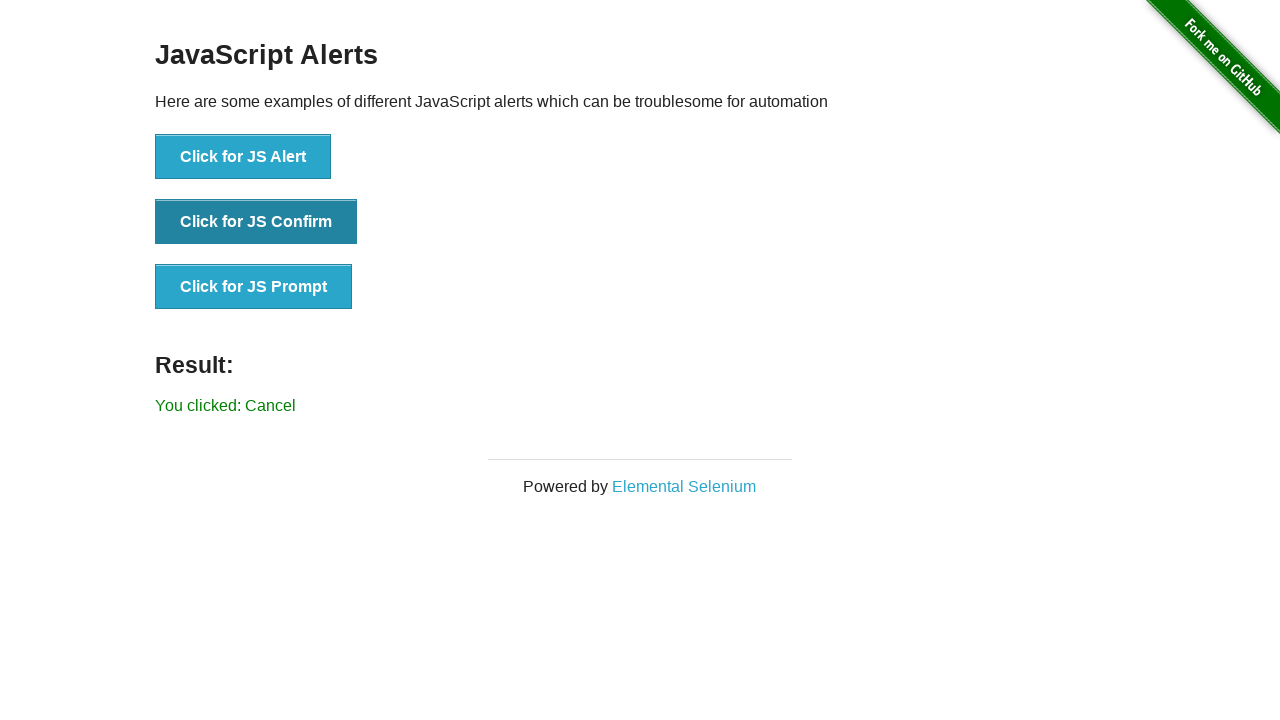